Tests navigation functionality on Gmail's homepage by clicking on footer links: Help, Privacy, and Terms

Starting URL: https://gmail.com

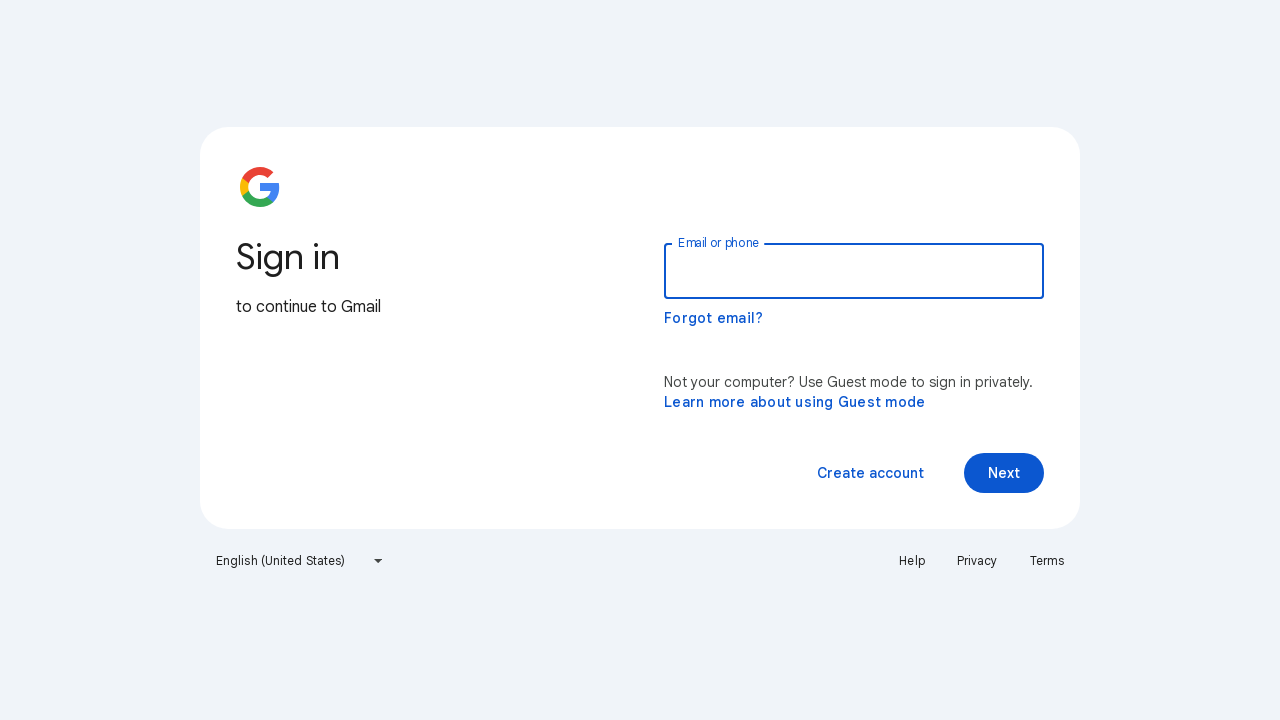

Navigated to Gmail homepage
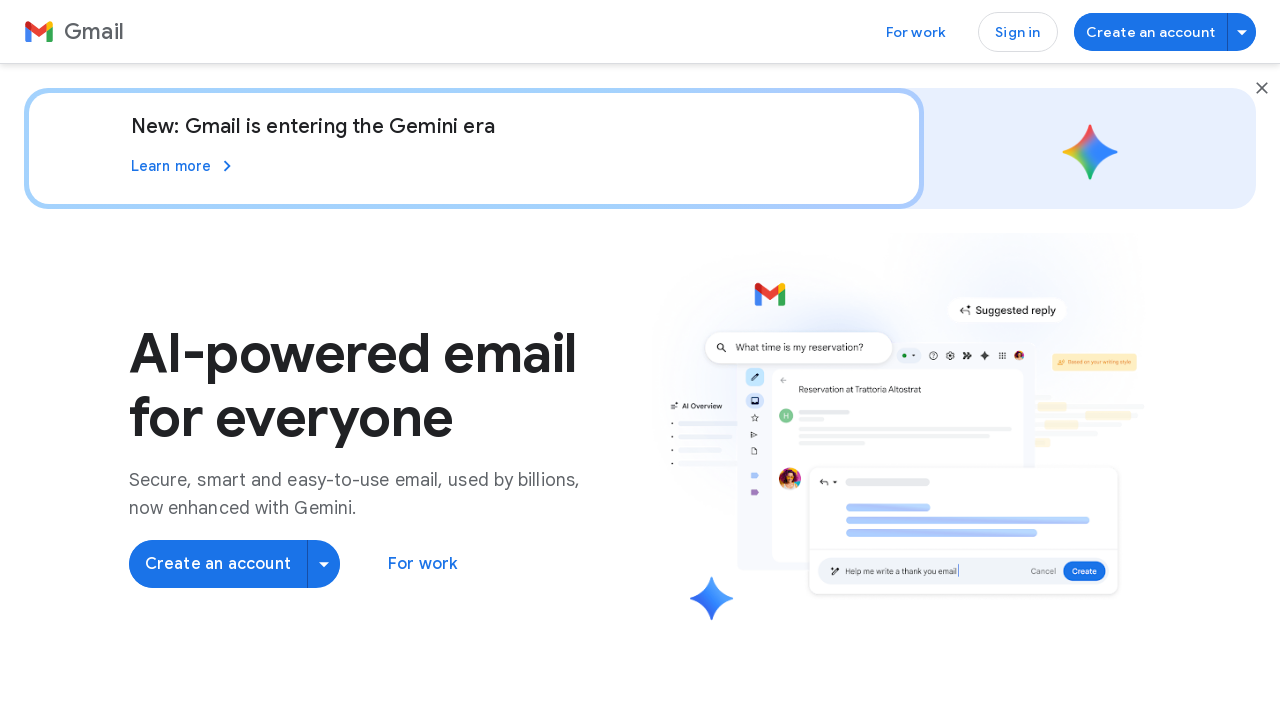

Clicked on Help footer link at (640, 390) on text=Help
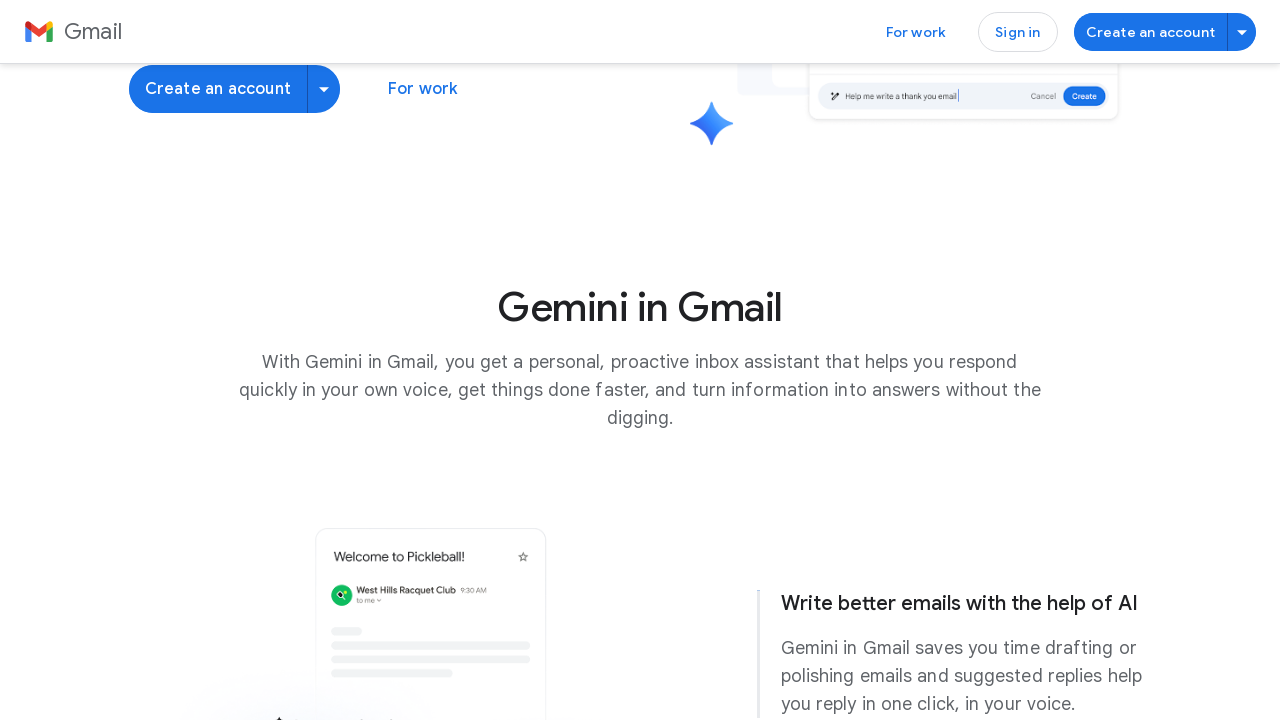

Clicked on Privacy footer link at (210, 631) on text=Privacy
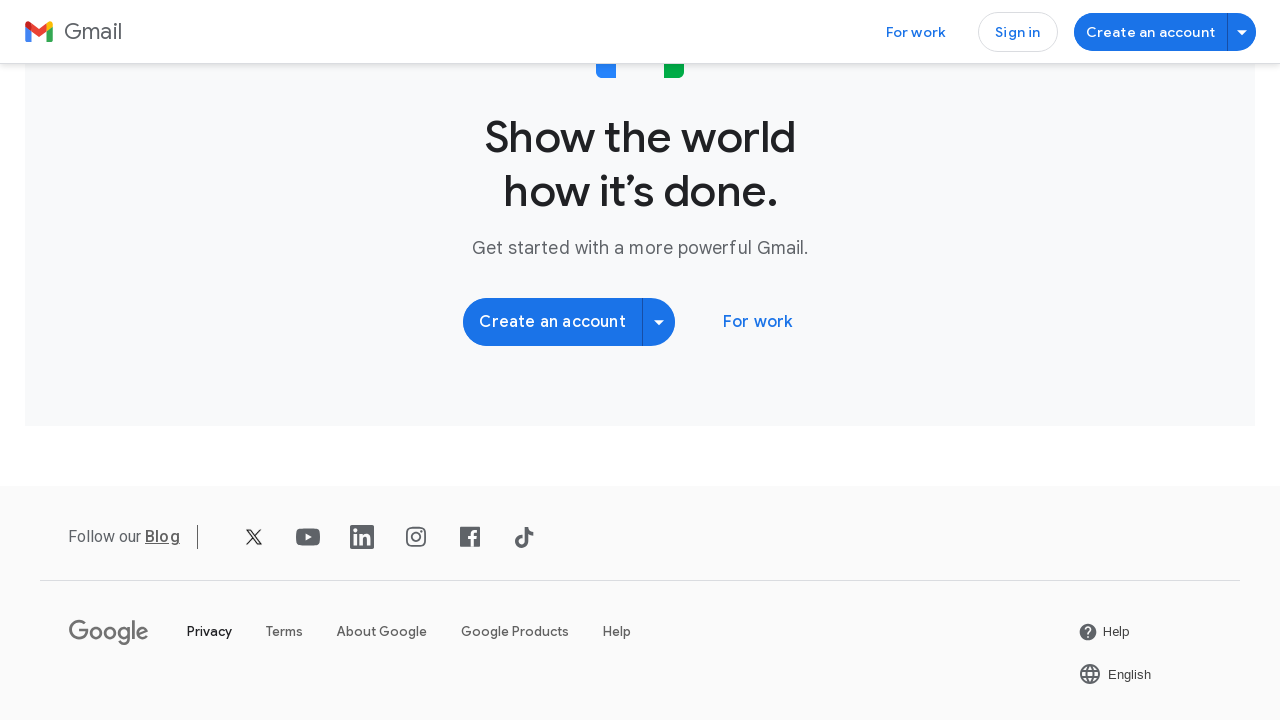

Clicked on Terms footer link at (284, 632) on text=Terms
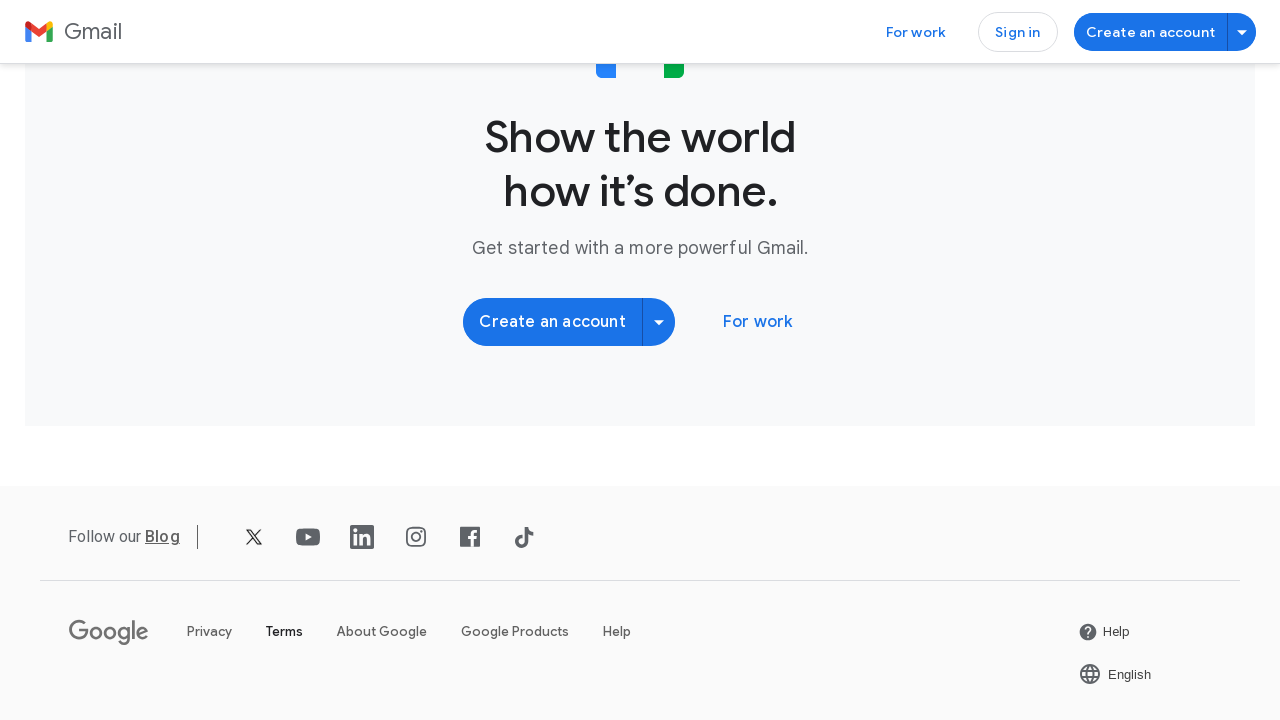

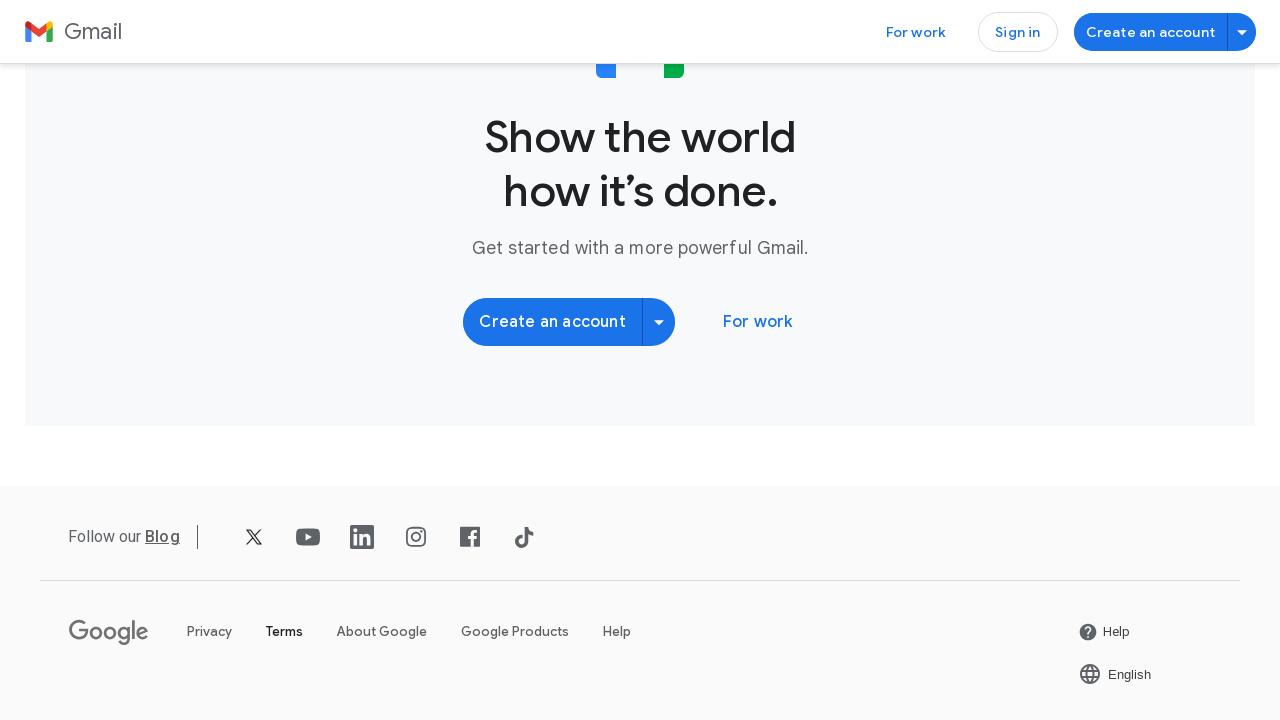